Navigates to W3Schools HTML tables page and verifies that the customer table with country data is present and accessible

Starting URL: http://www.w3schools.com/html/html_tables.asp

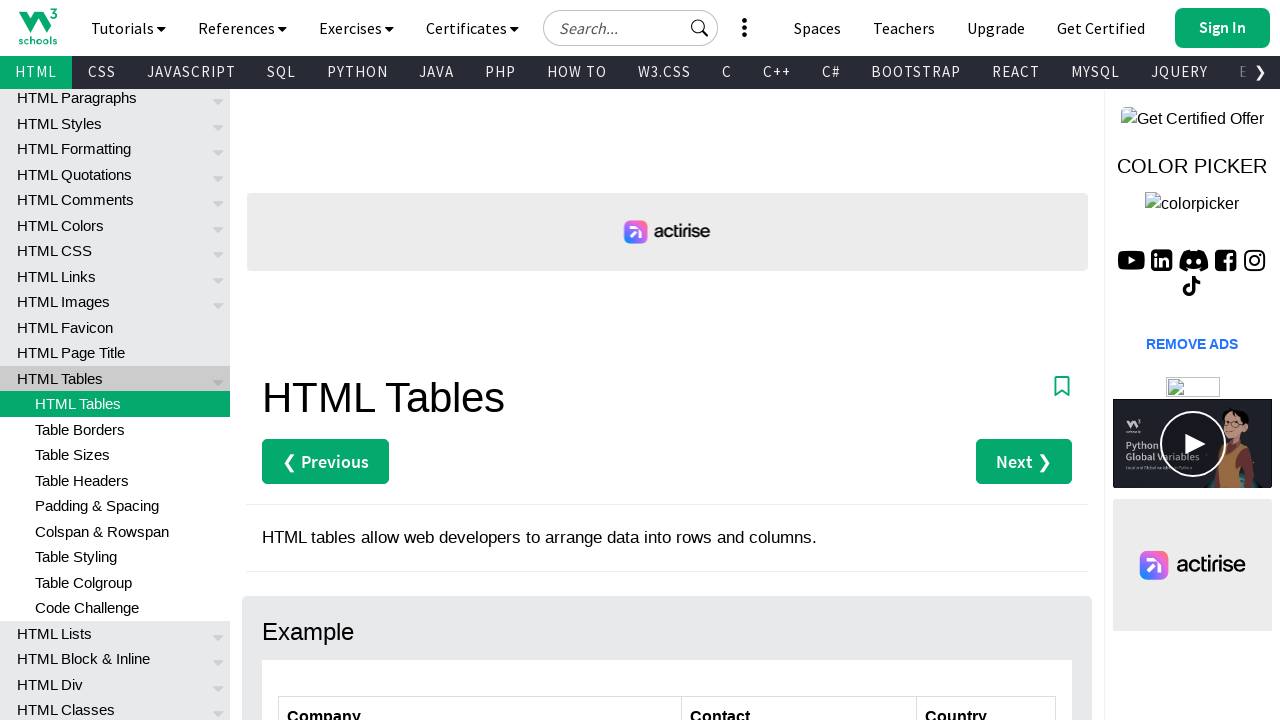

Navigated to W3Schools HTML tables page
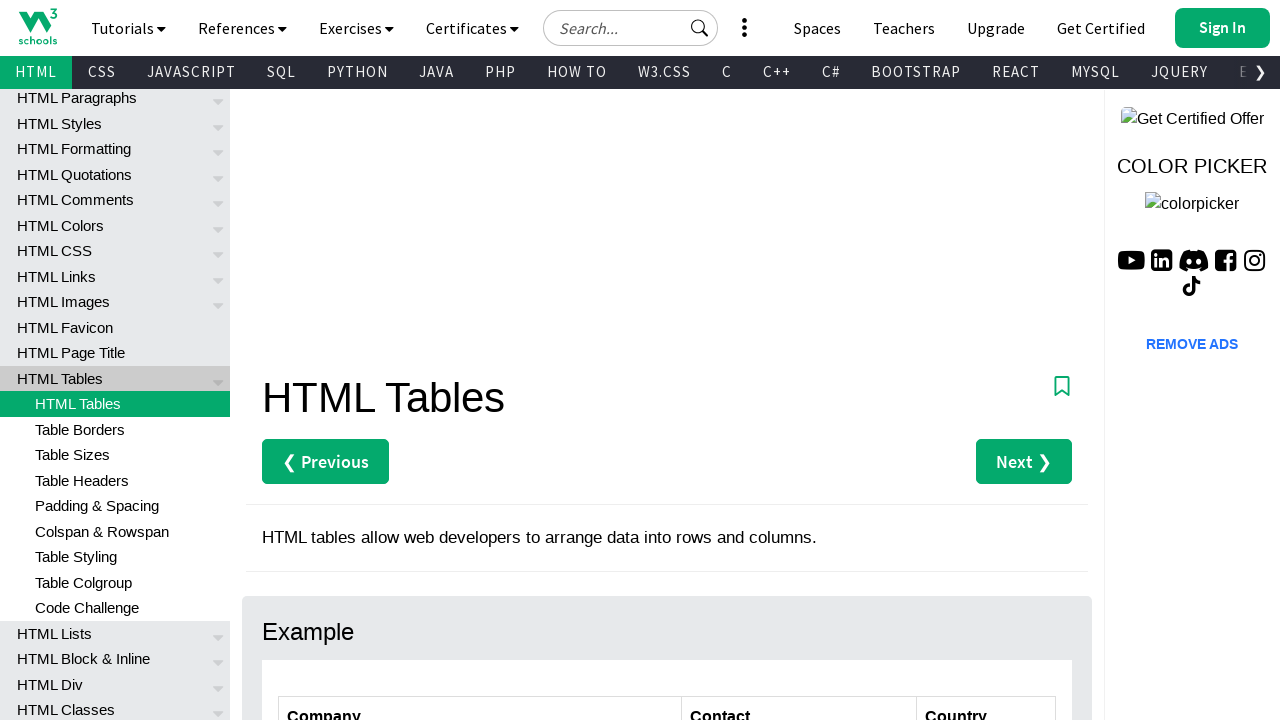

Customers table loaded and is visible
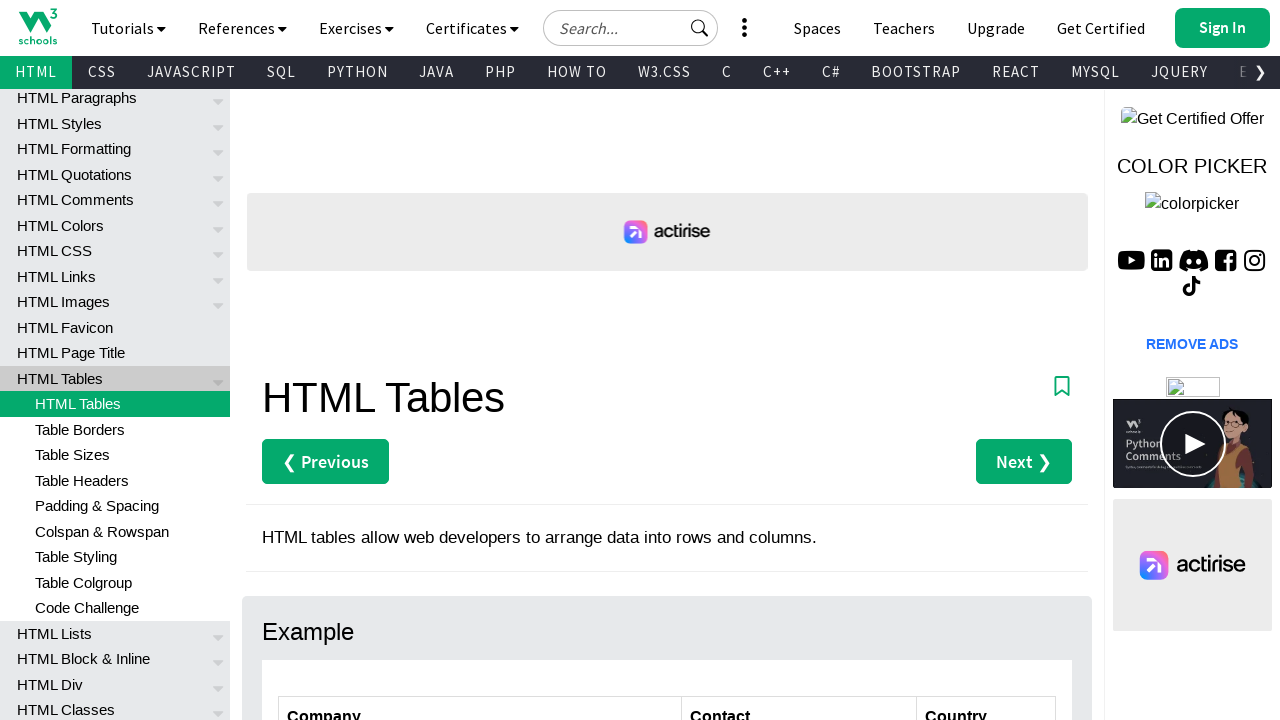

Located all country column cells in the customers table
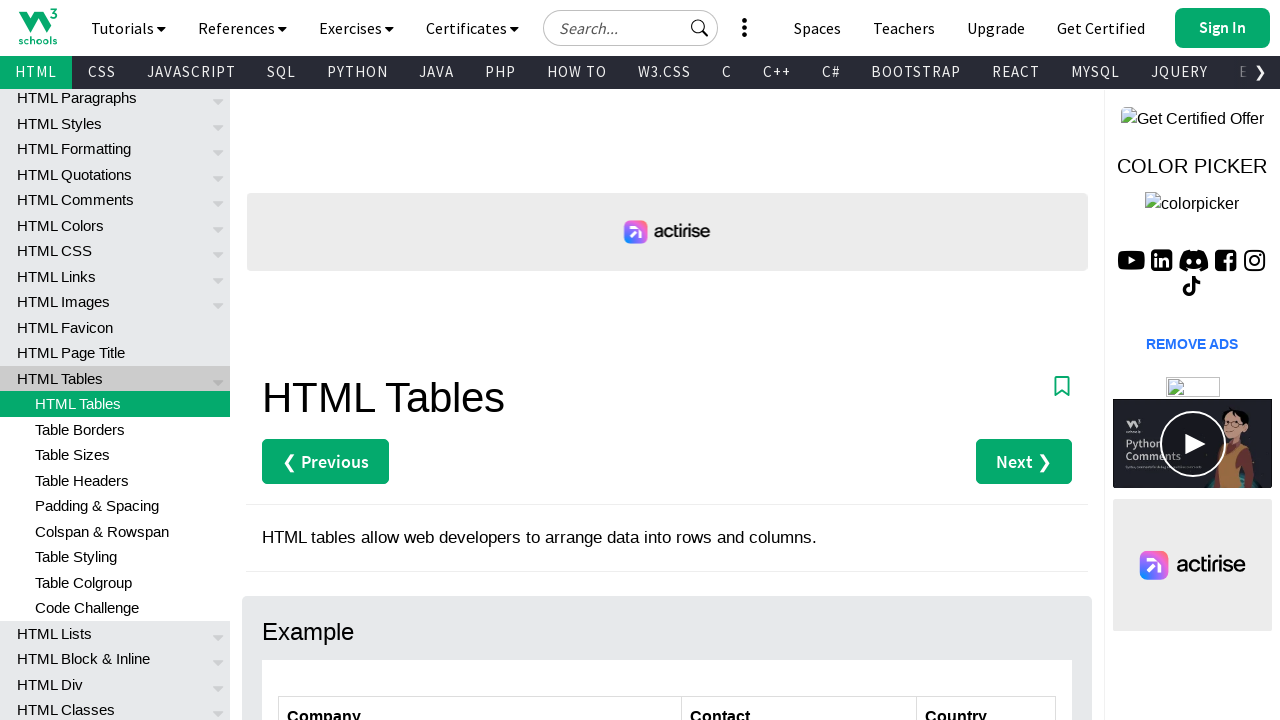

Verified that country column contains data (assertion passed)
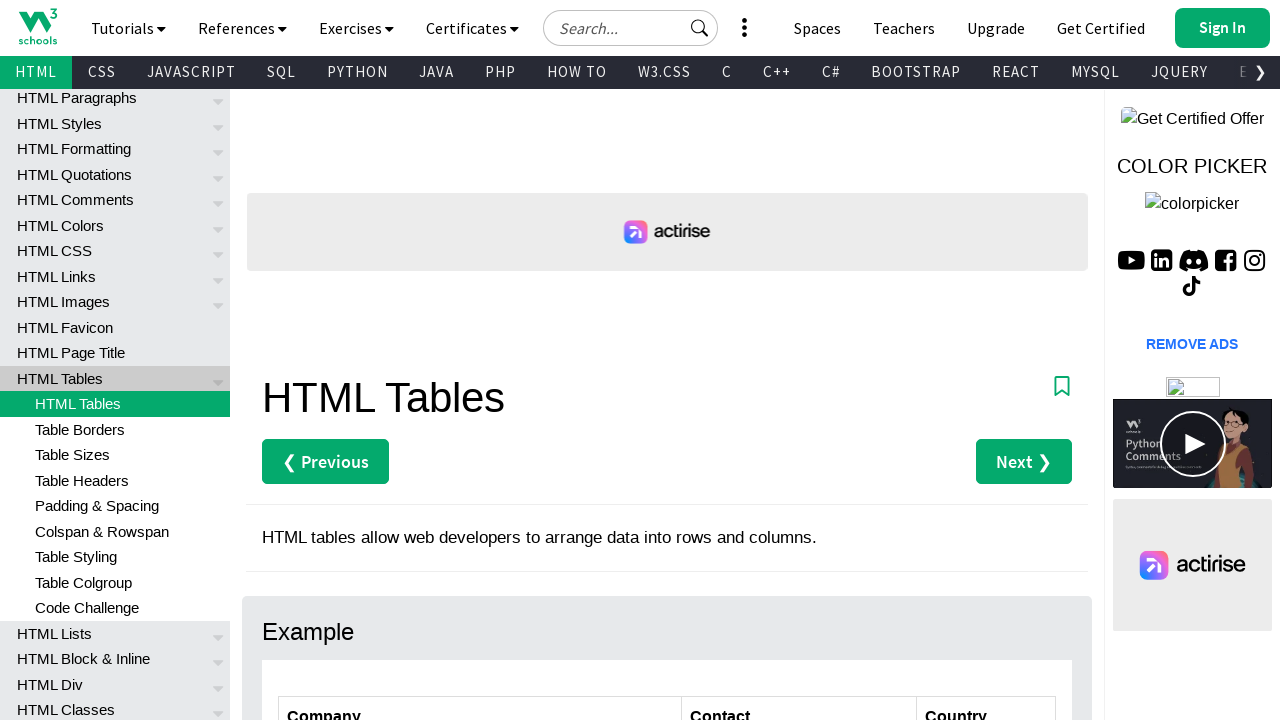

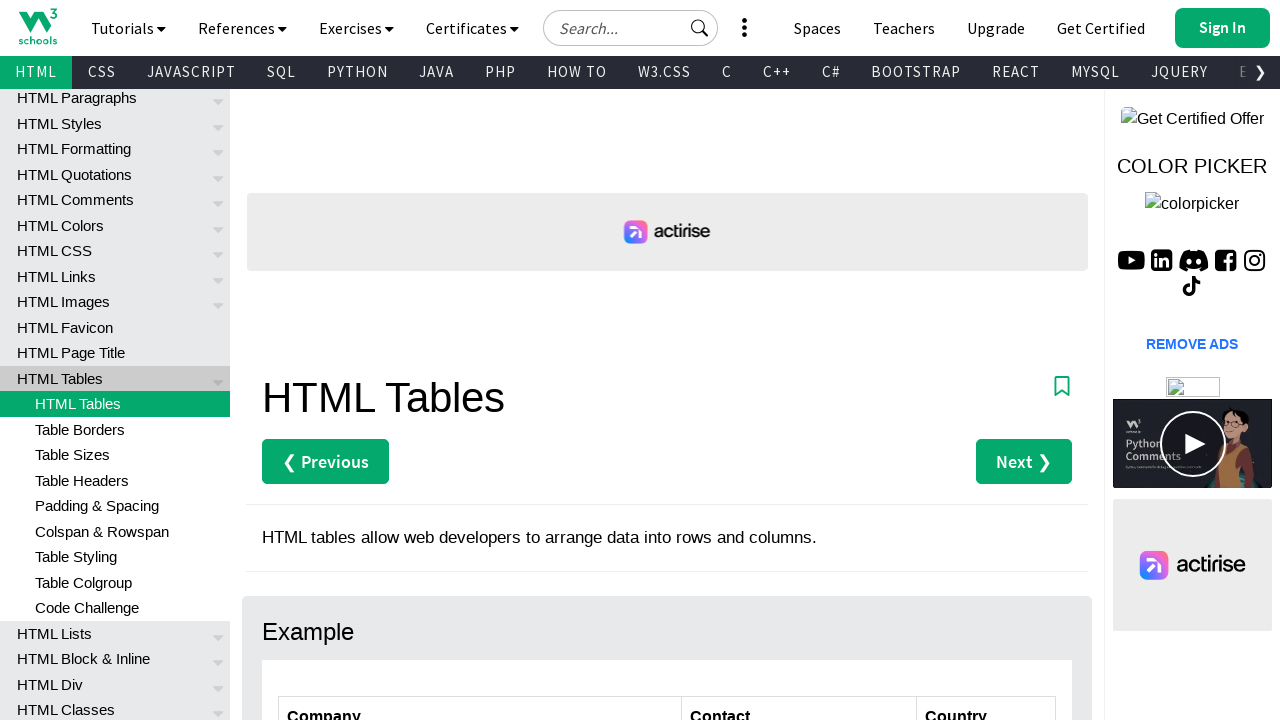